Tests JavaScript confirm alert handling by clicking a button that triggers a confirm dialog and accepting the alert

Starting URL: https://the-internet.herokuapp.com/javascript_alerts

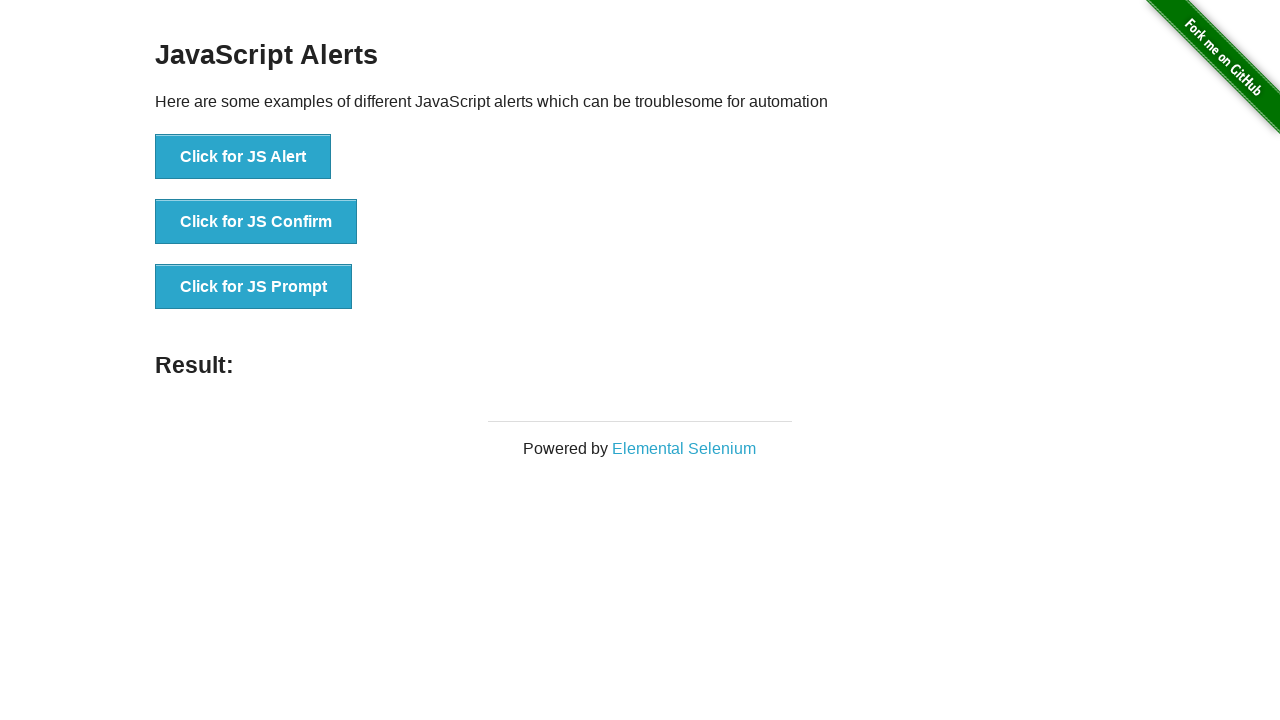

Set up dialog handler to accept confirm alerts
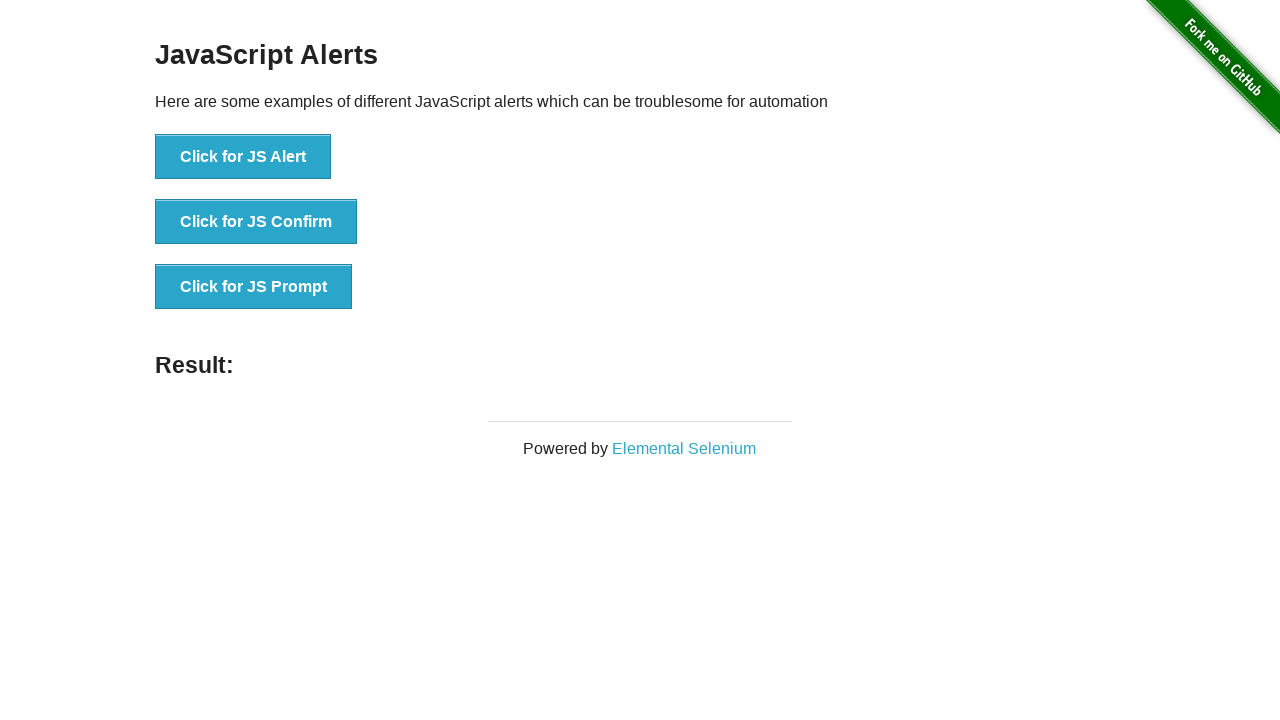

Clicked button to trigger confirm alert at (256, 222) on button[onclick='jsConfirm()']
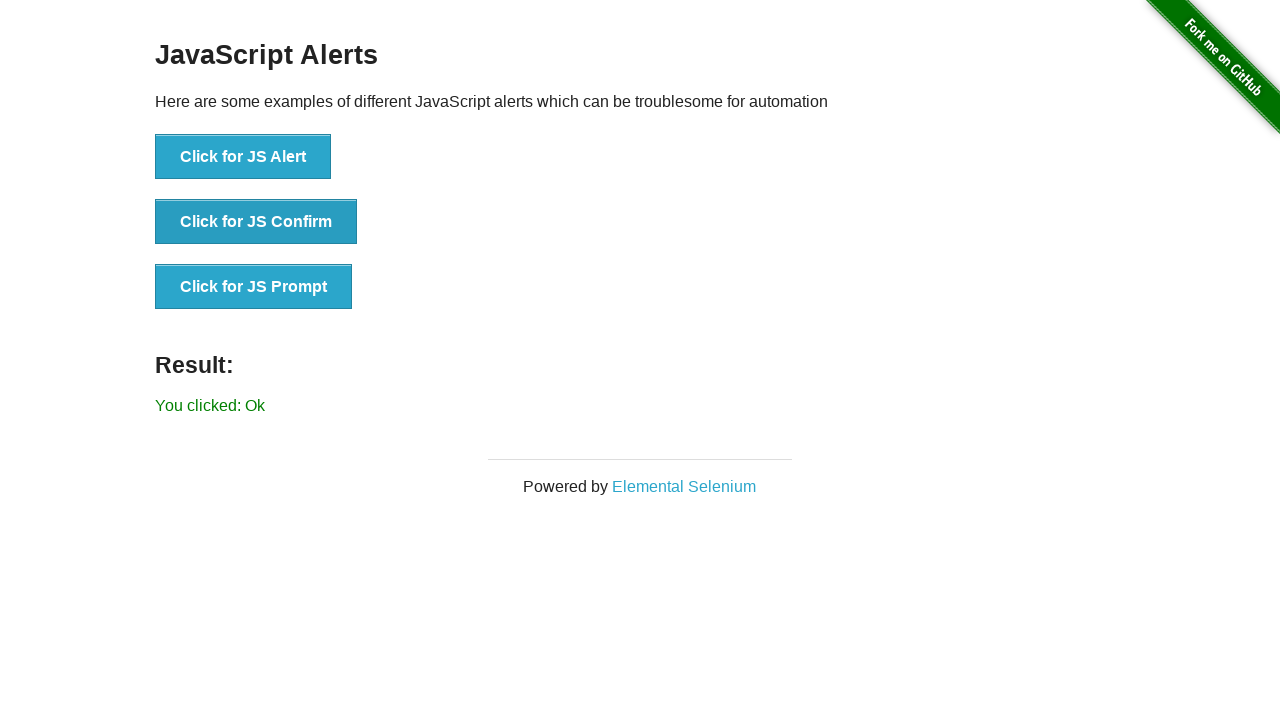

Confirmed alert was accepted and result displayed
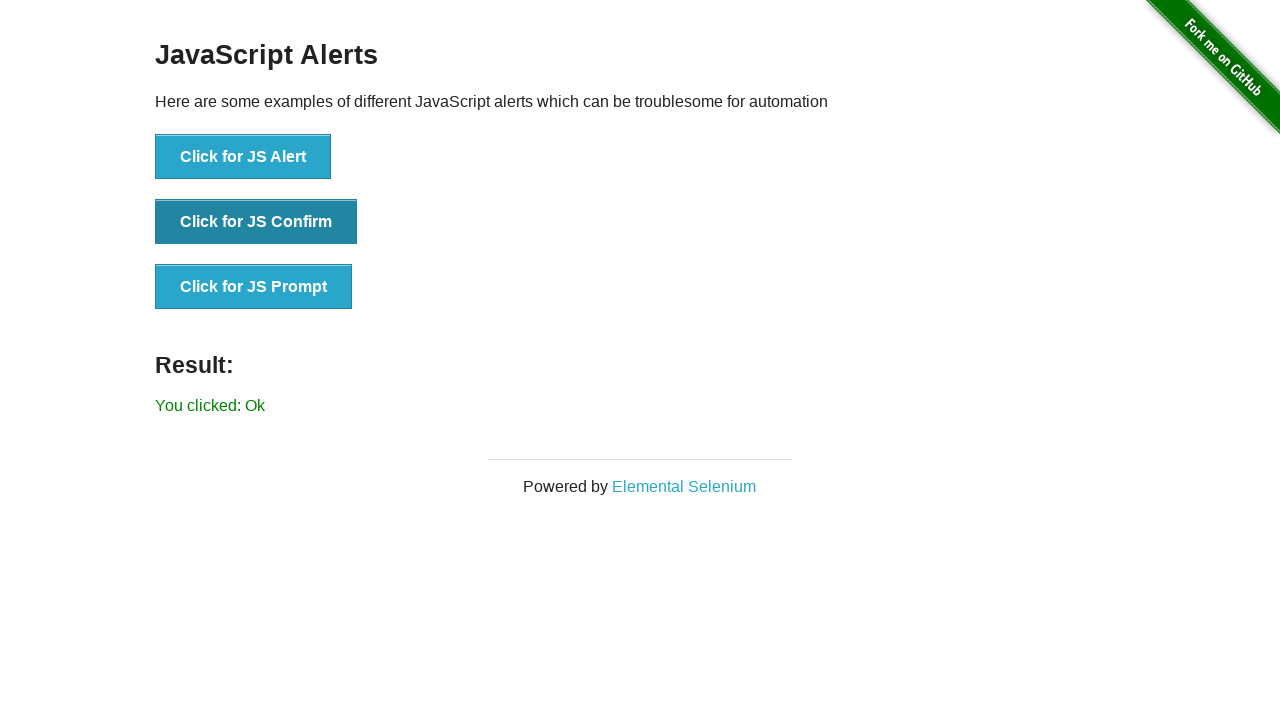

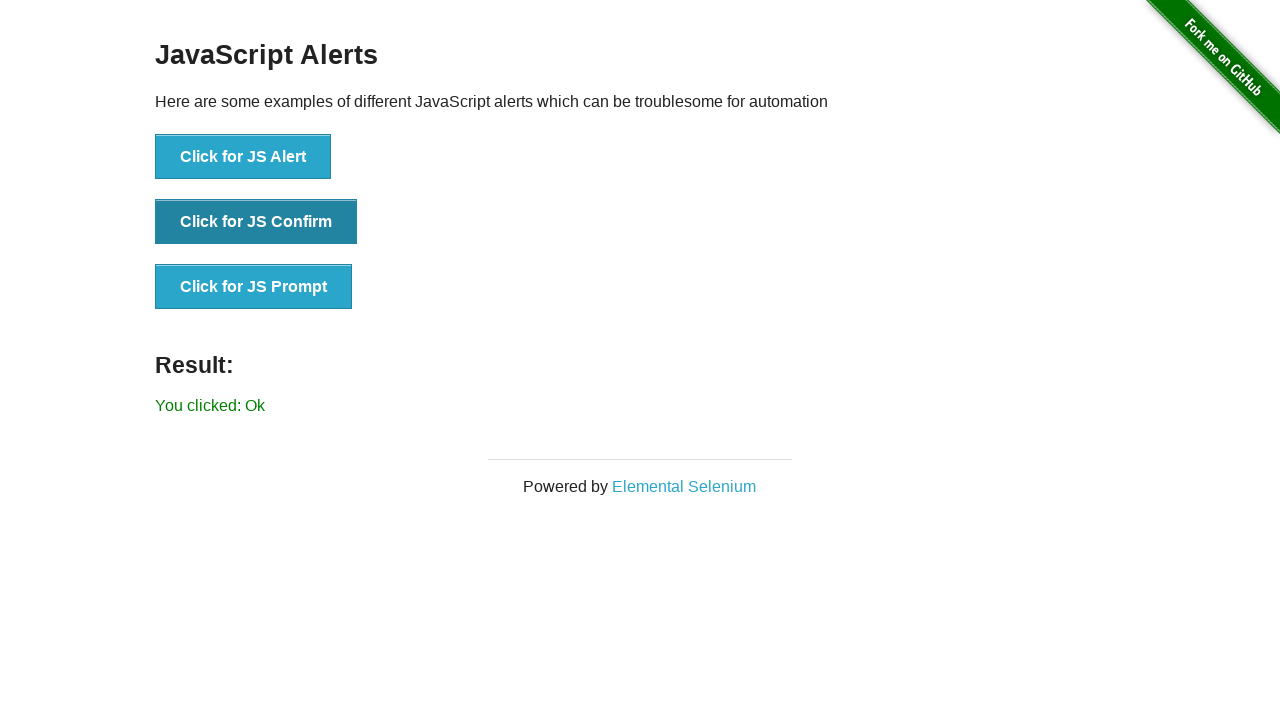